Navigates to SparkKorea and clicks on the quiz menu button

Starting URL: https://sparkkorea.com

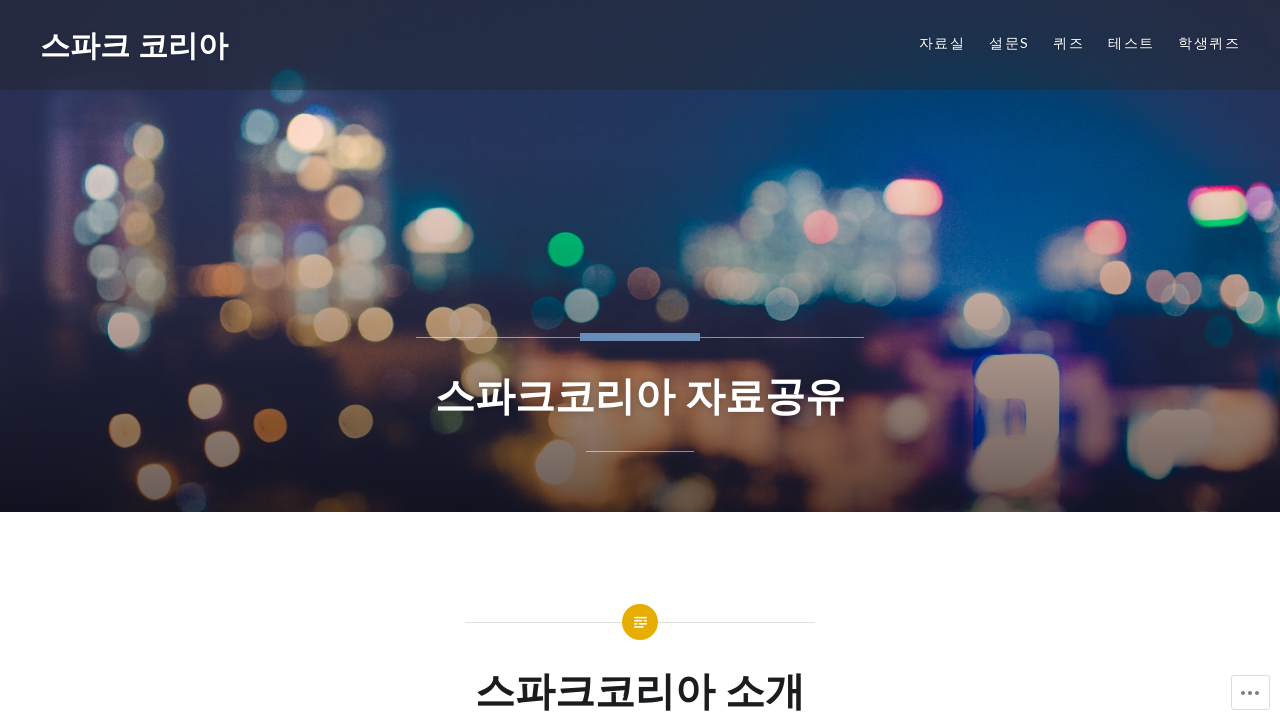

Navigated to SparkKorea homepage
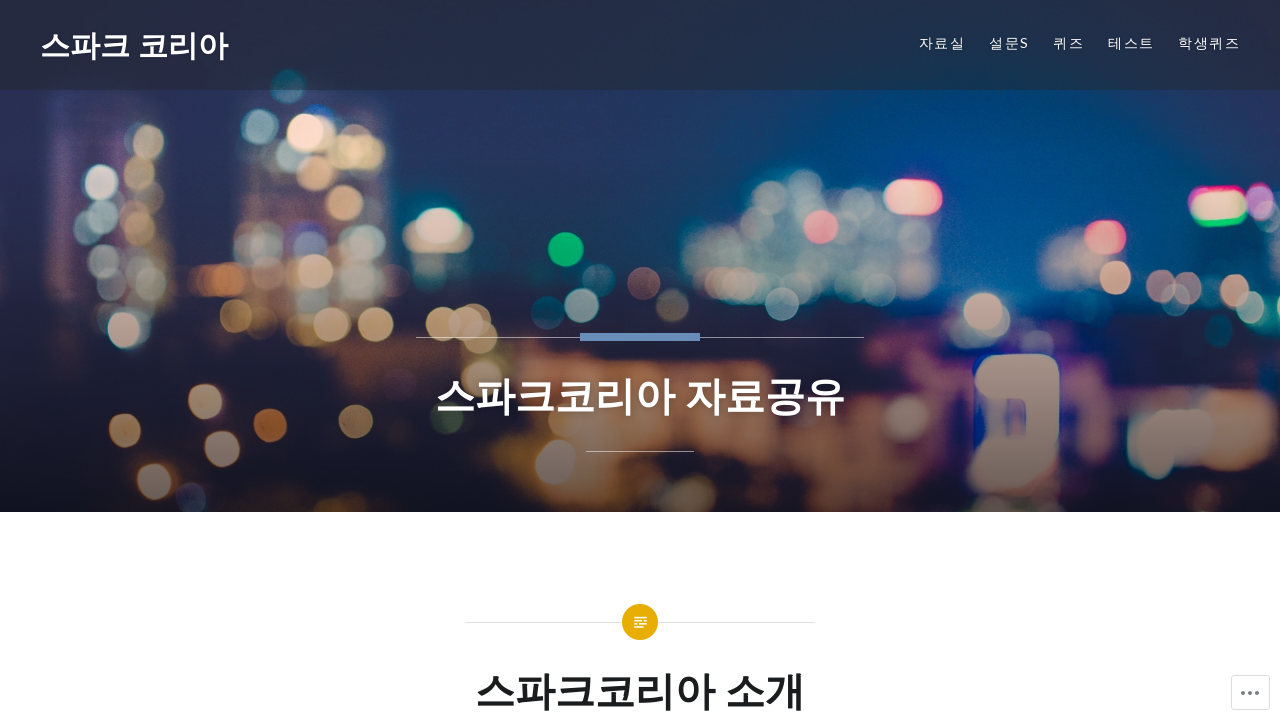

Clicked on quiz menu button at (1069, 43) on #menu-item-382 a
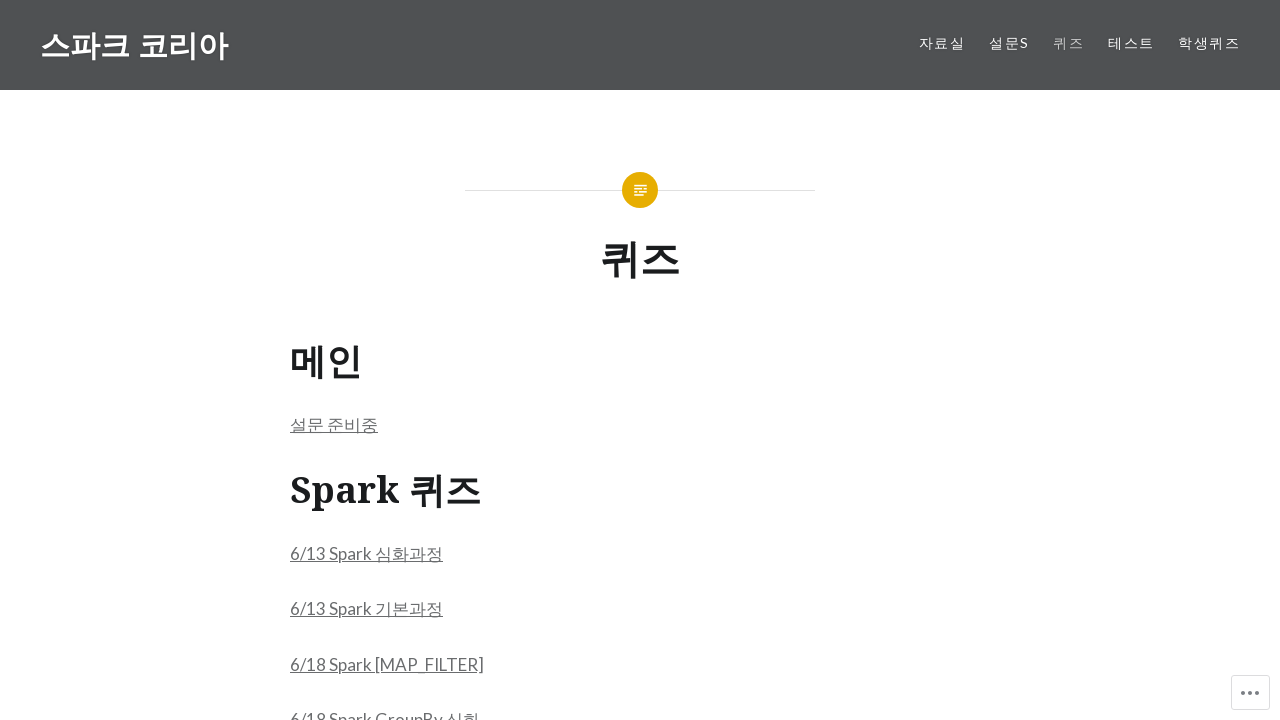

Page fully loaded after clicking quiz menu
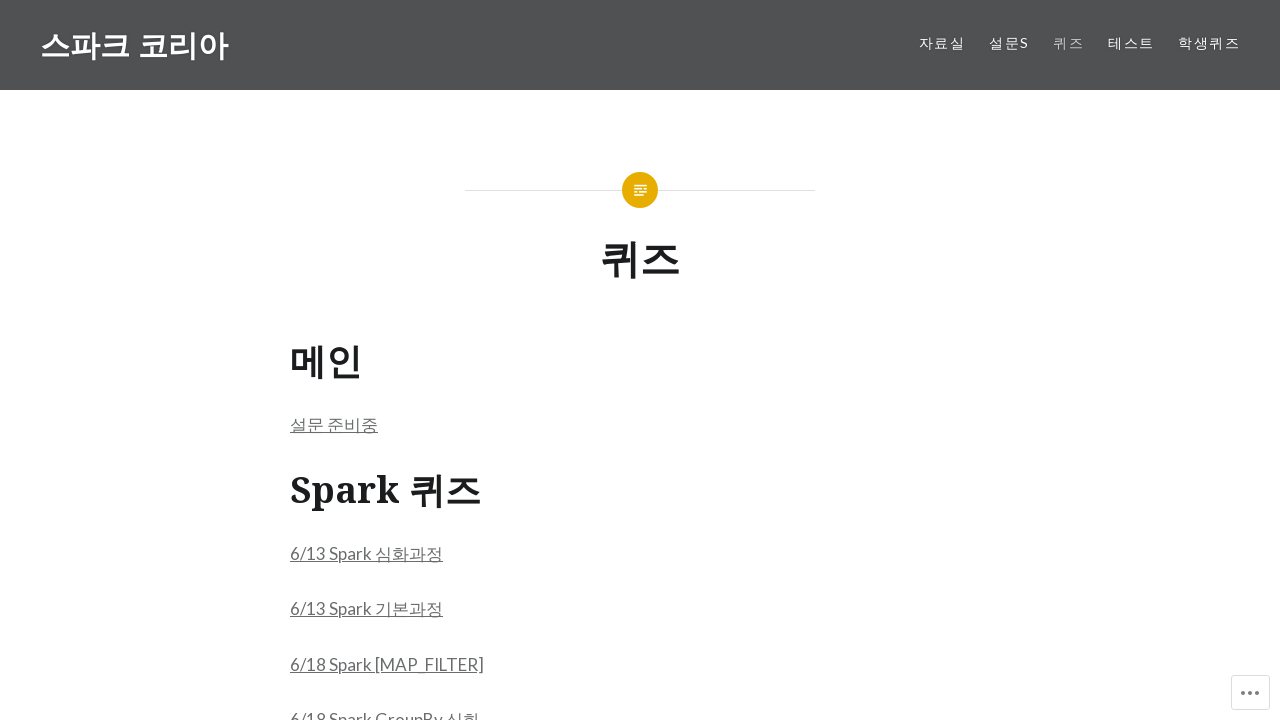

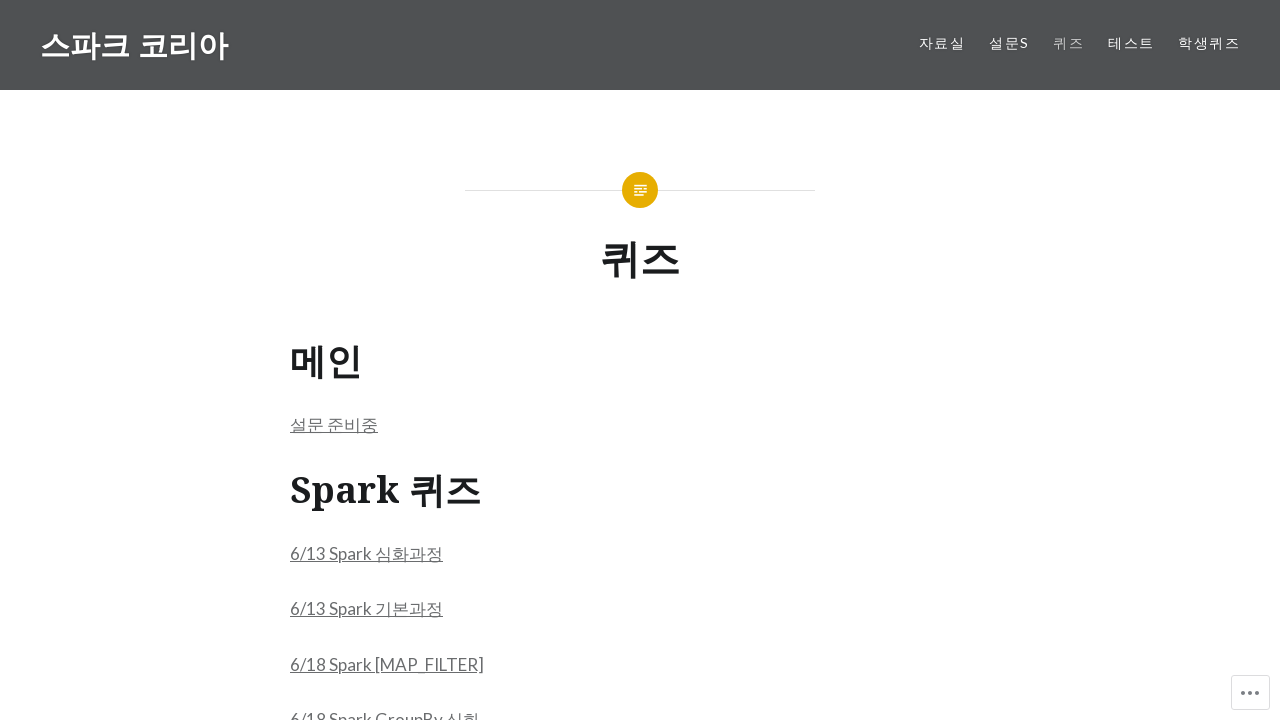